Navigates to the Student page and types text into the search input field

Starting URL: https://gravitymvctestapplication.azurewebsites.net/Student

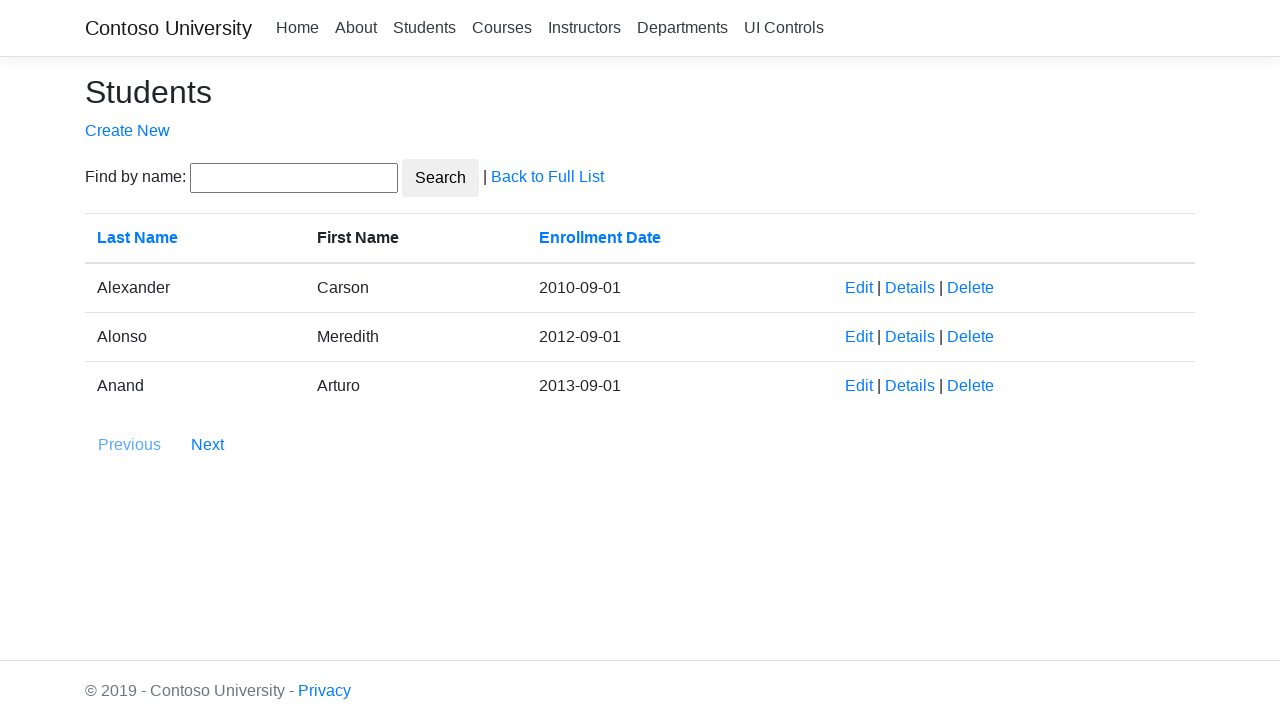

Typed 'hello' into the search input field on Student page on input#SearchString
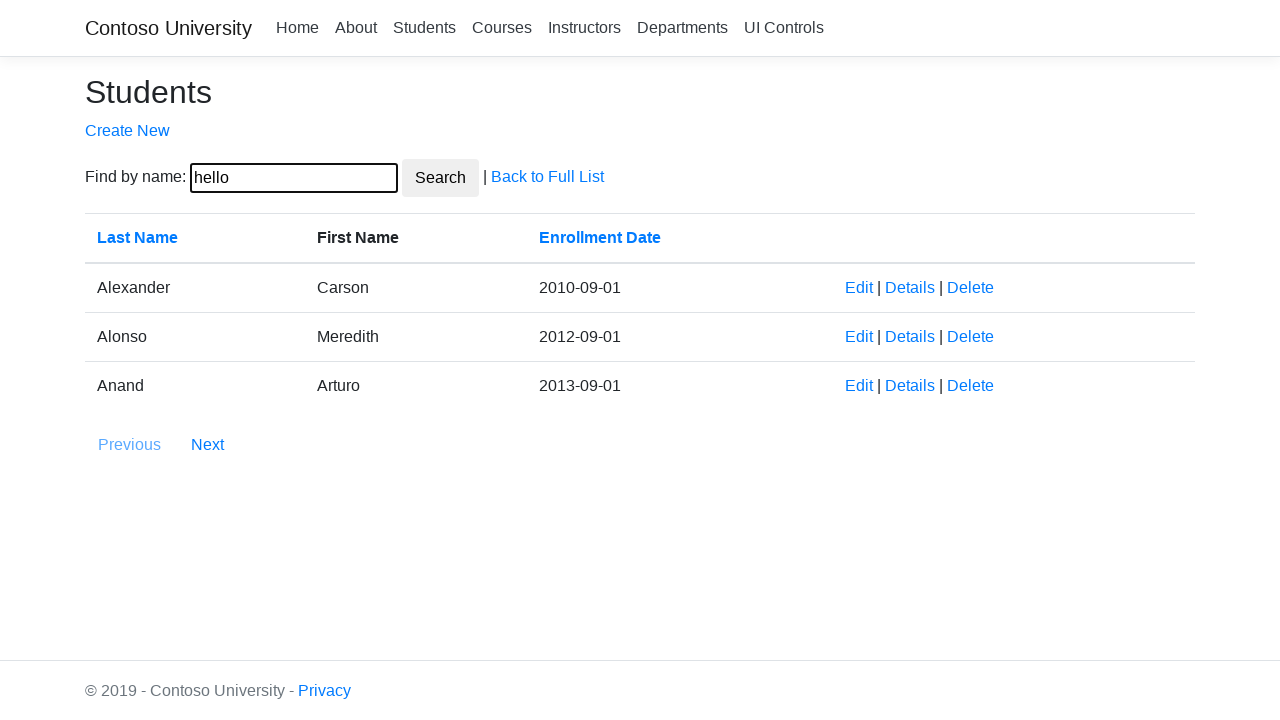

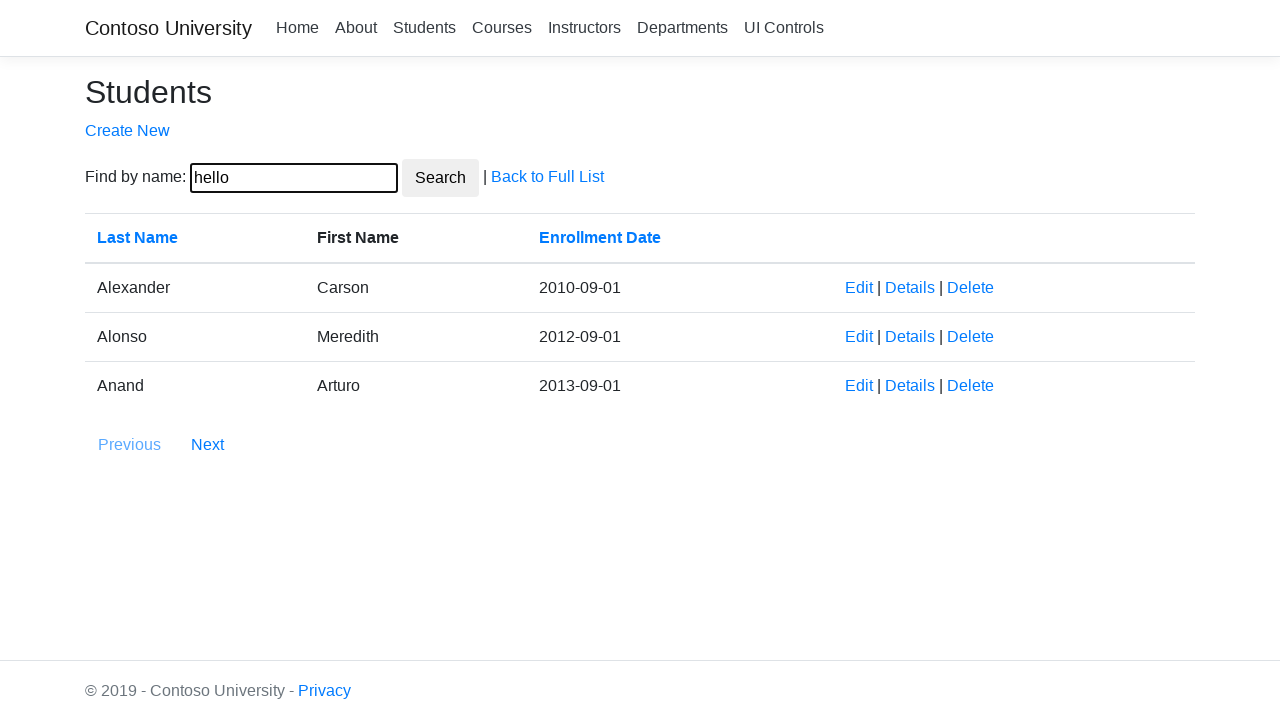